Tests the search functionality on DLCompare.fr by entering a game name in the search box and submitting the search form

Starting URL: https://dlcompare.fr/

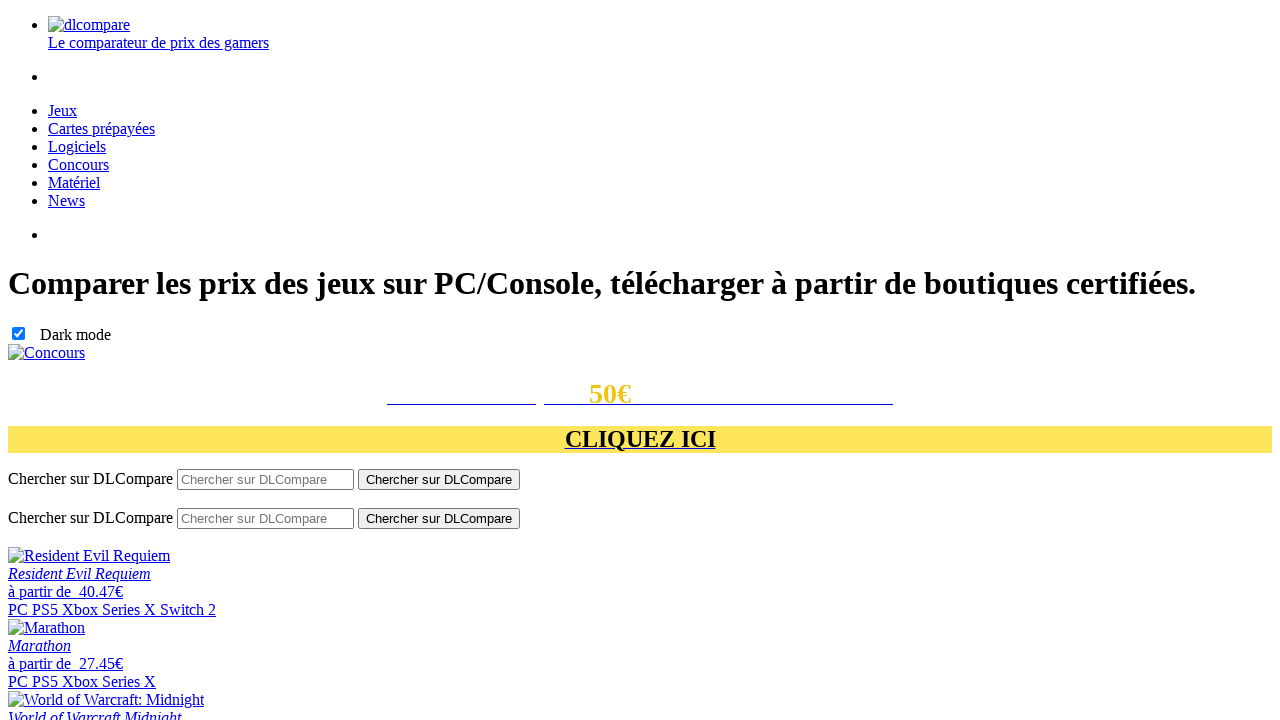

Filled search box with game name 'Cyberpunk 2077' on #right-label-large
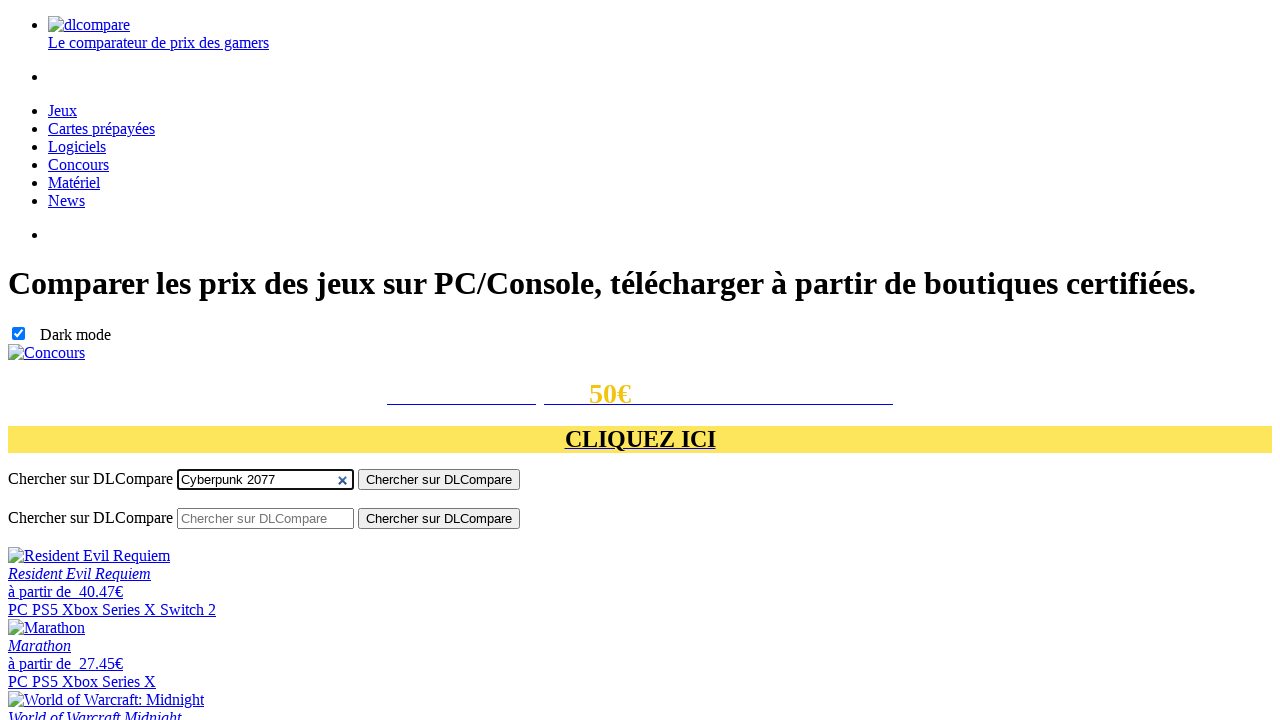

Submitted search form by pressing Enter on #right-label-large
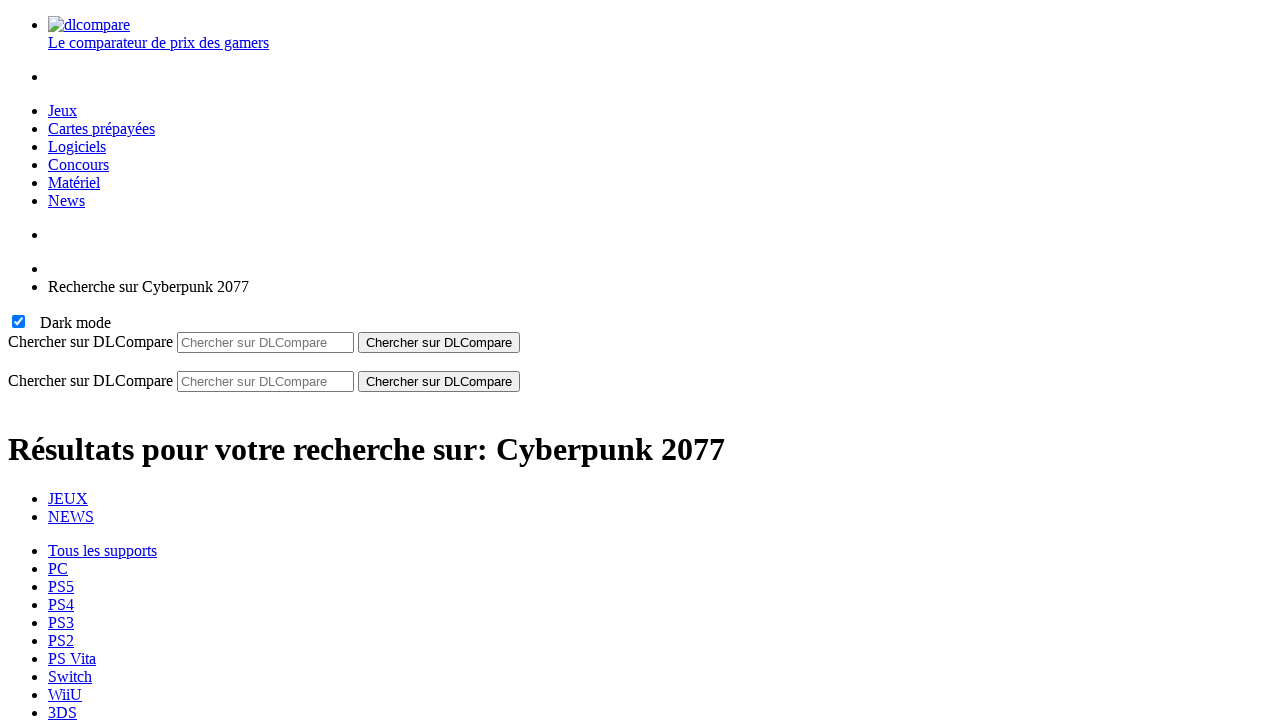

Search results page loaded and network idle
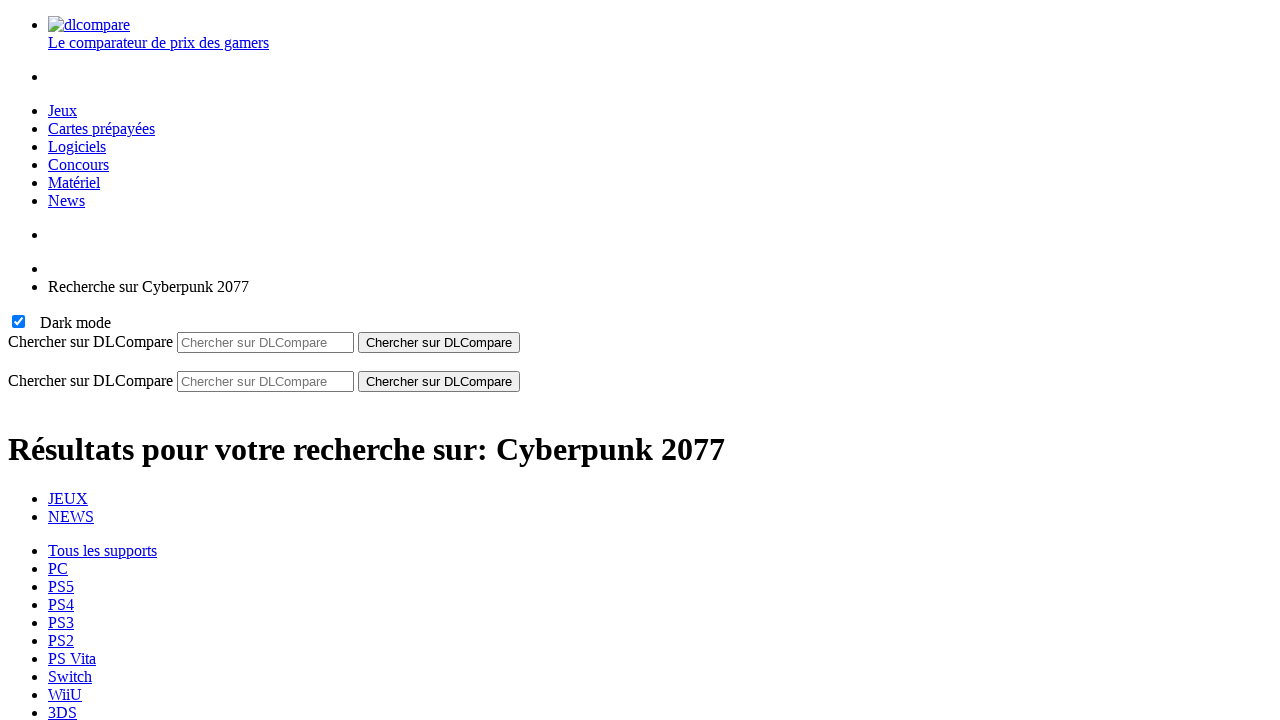

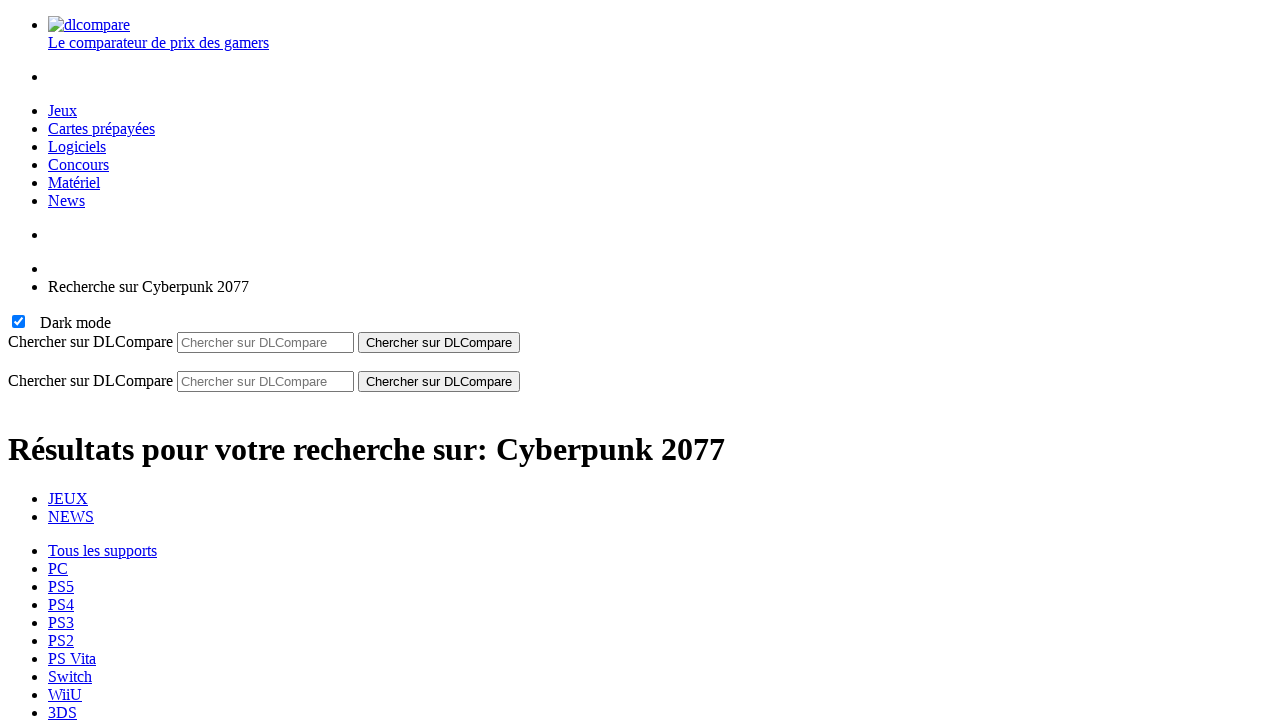